Tests clicking on a canvas element at a specific offset position (500, 350) from the top-left corner to interact with the canvas drawing.

Starting URL: https://seleniumbase.io/canvas/

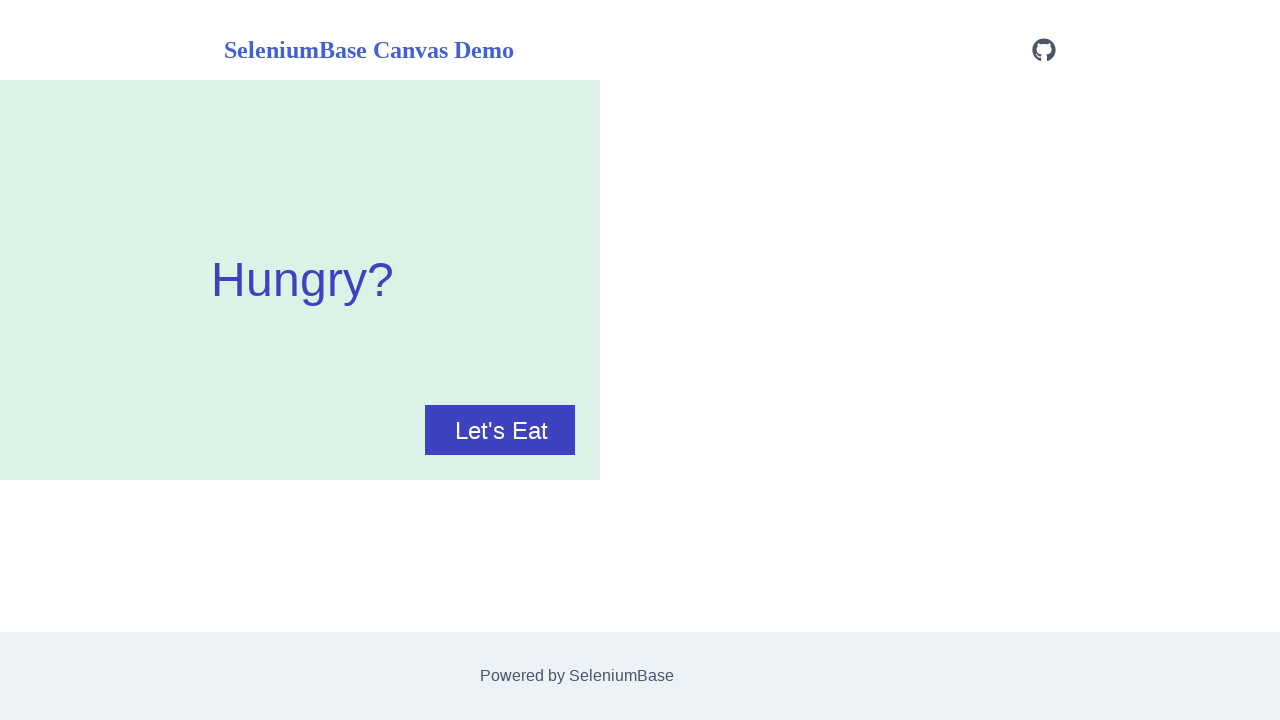

Canvas element became visible
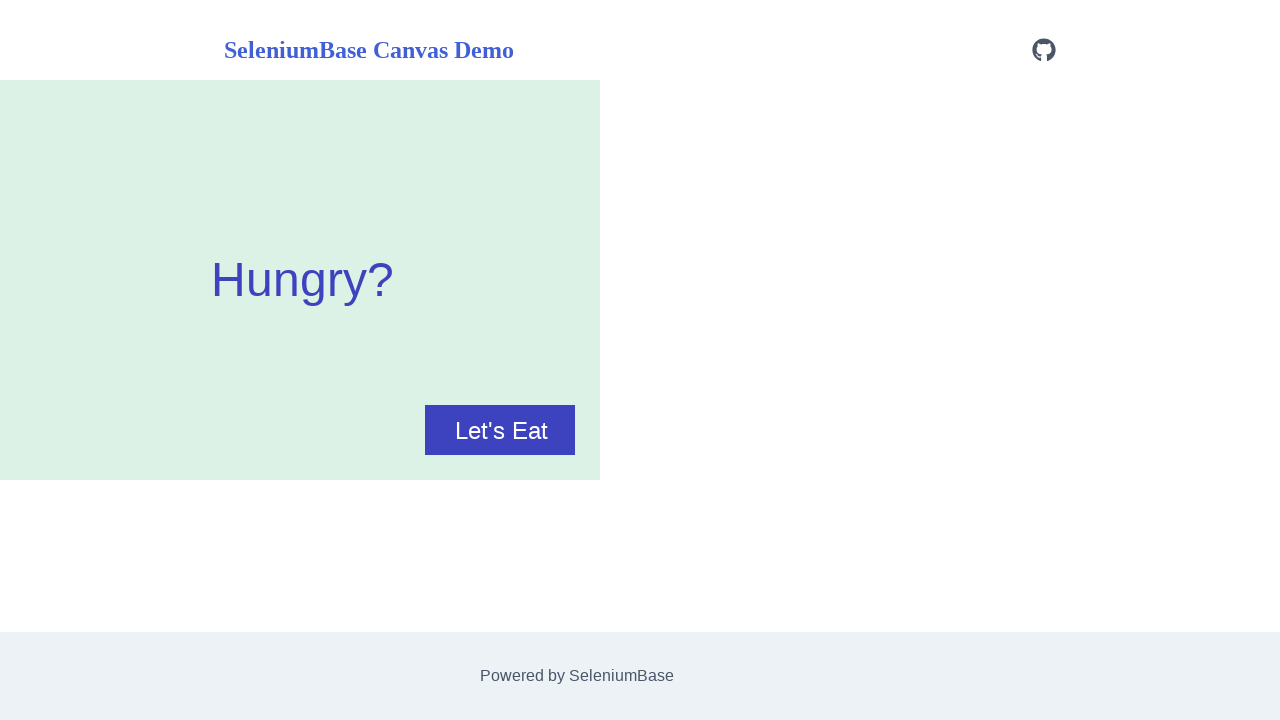

Retrieved canvas bounding box coordinates
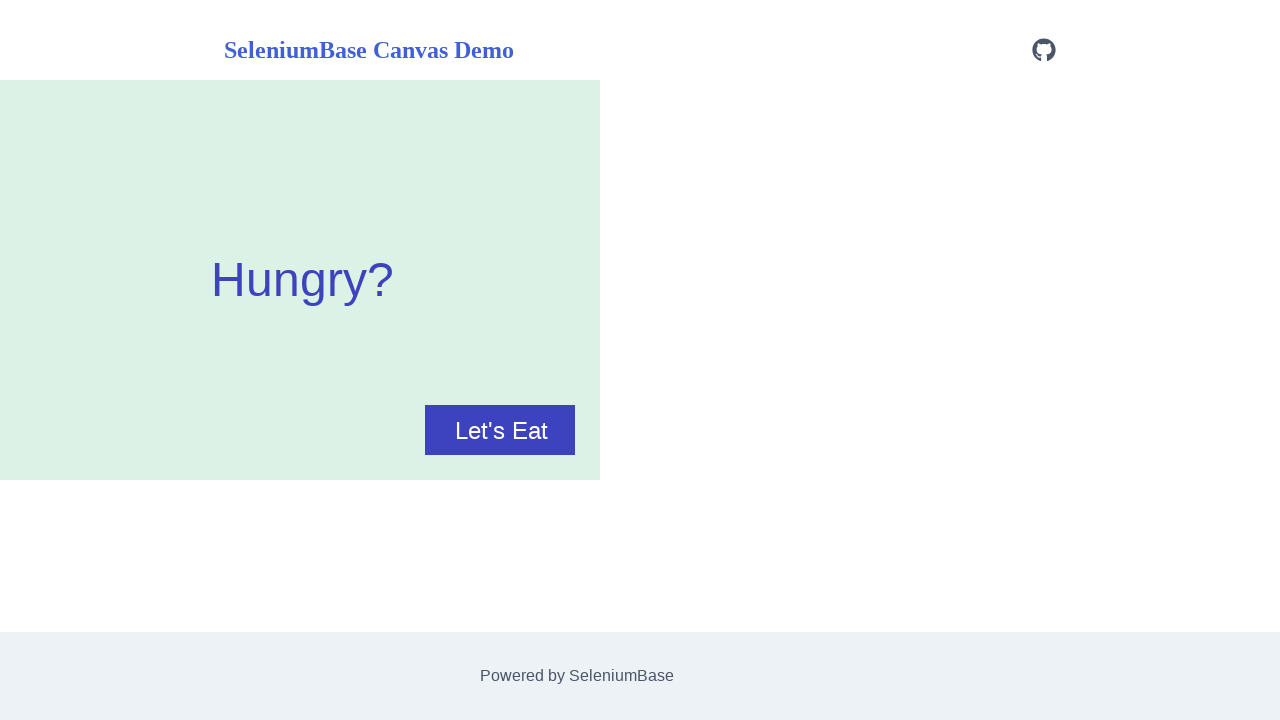

Clicked canvas at offset position (500, 350) from top-left corner at (500, 430)
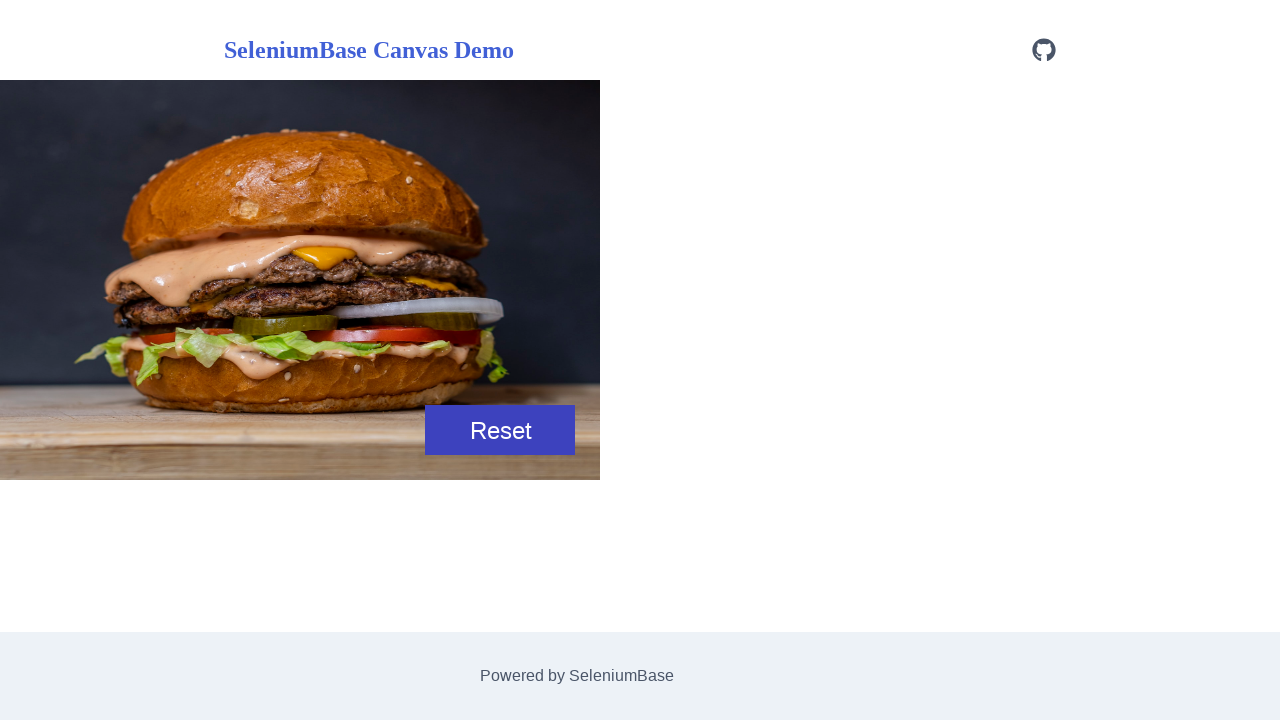

Waited 500ms for canvas to update after click
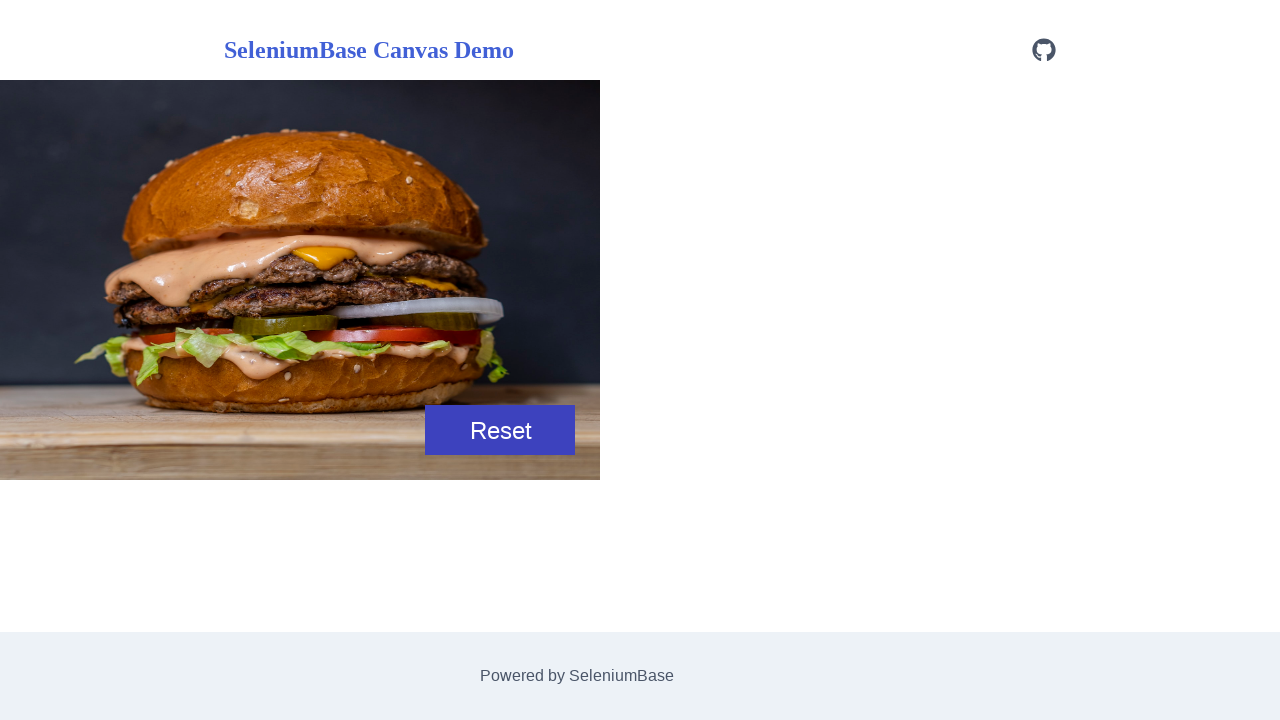

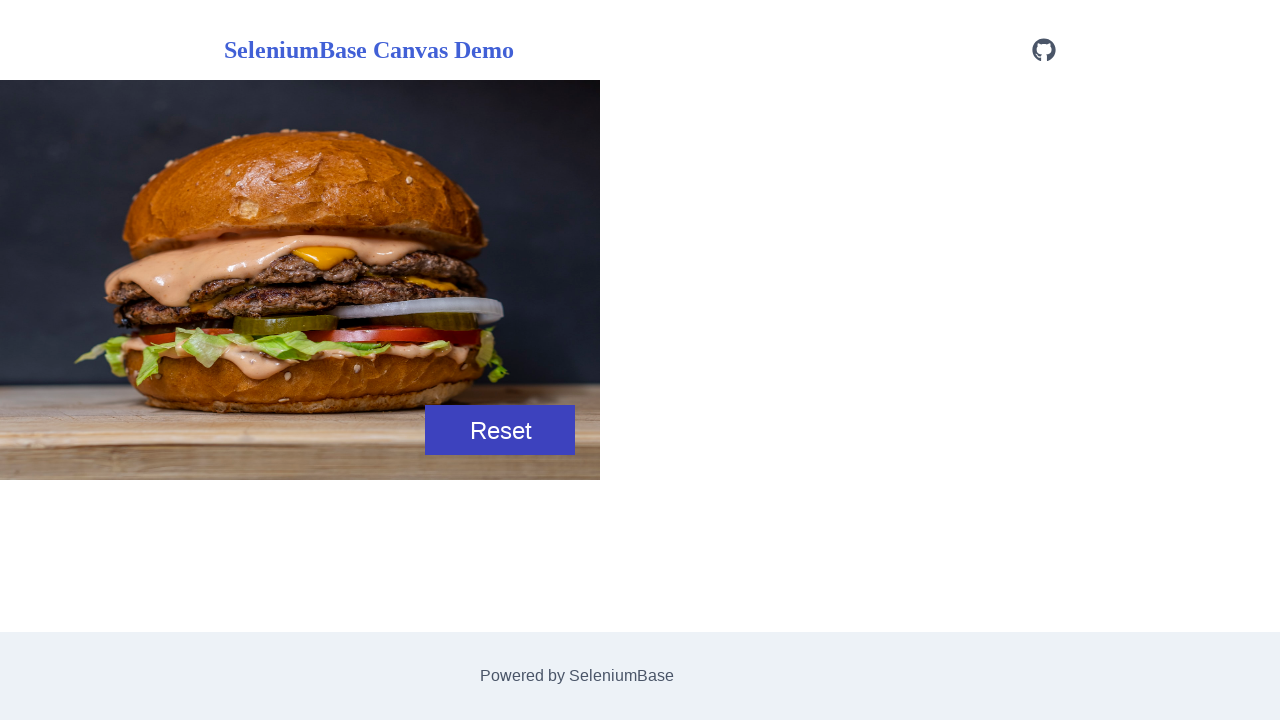